Tests the slider navigation arrows in the What We Offer section

Starting URL: https://www.tranktechnologies.com/

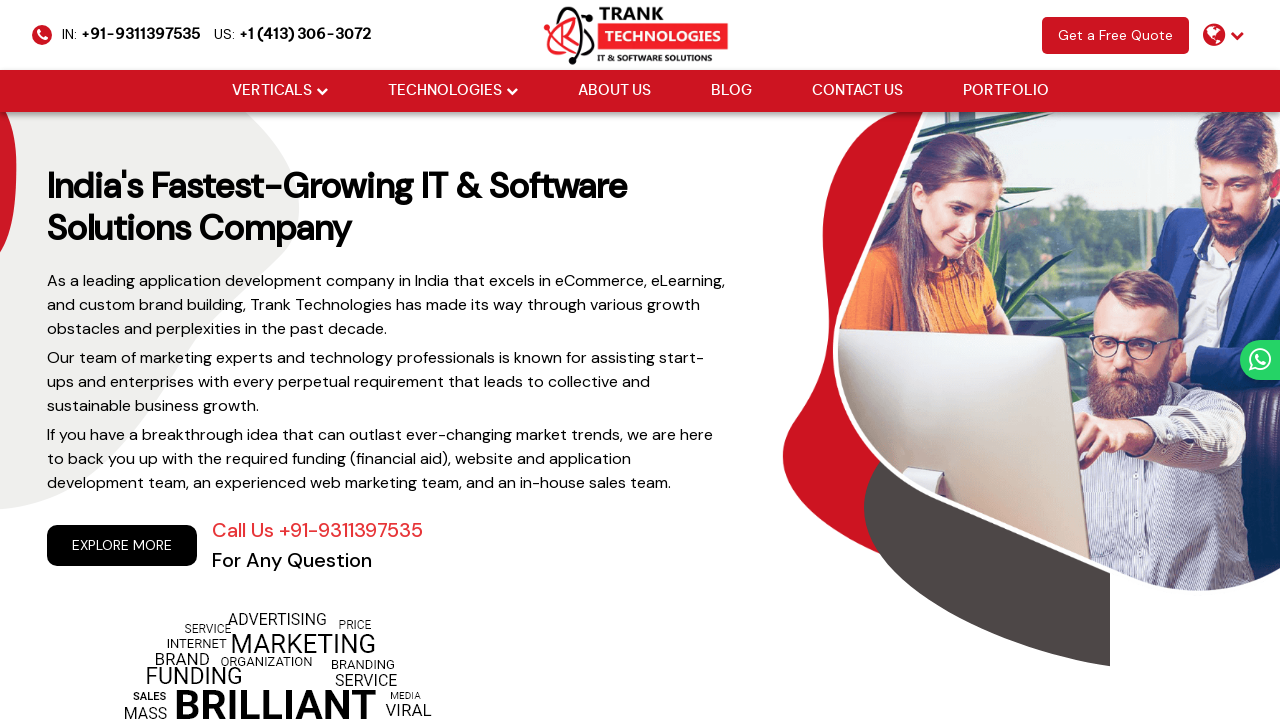

Clicked right arrow in What We Offer slider at (510, 360) on xpath=//div[@class='cm-home-offer-right-col cm-home-offer-slider cm-lr-pad slick
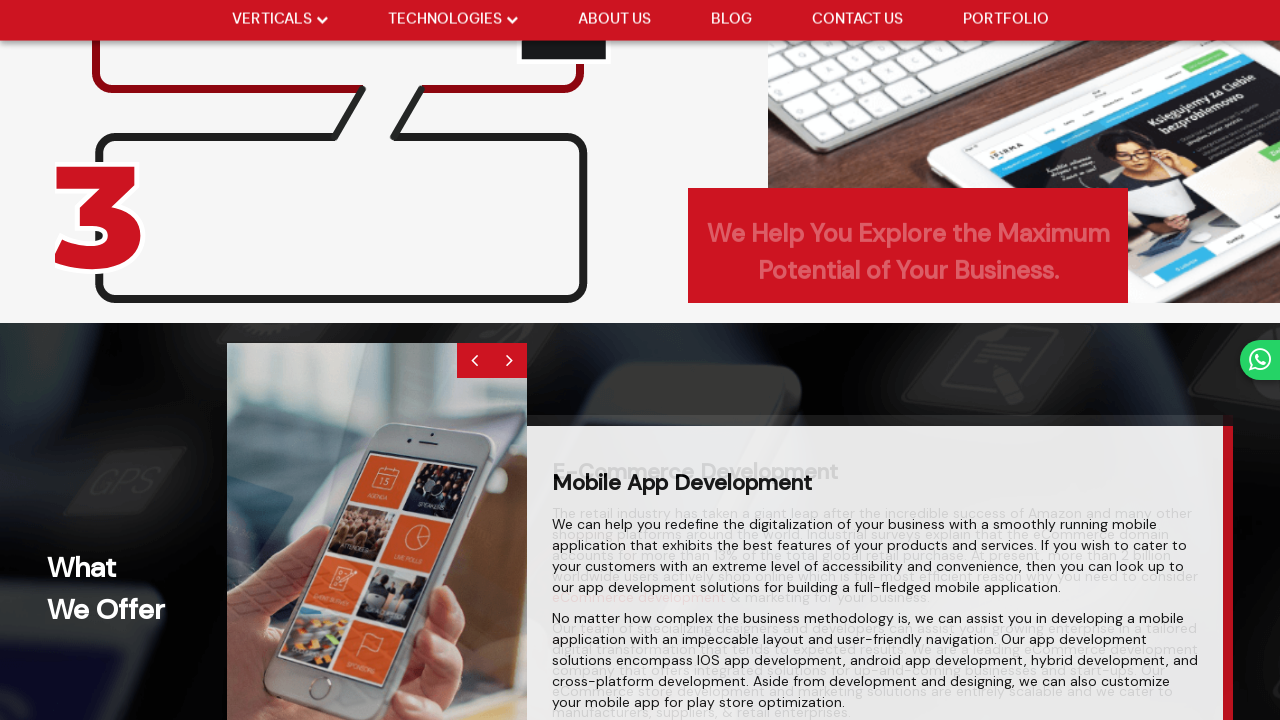

Clicked left arrow in What We Offer slider at (474, 360) on xpath=//div[@class='cm-home-offer-right-col cm-home-offer-slider cm-lr-pad slick
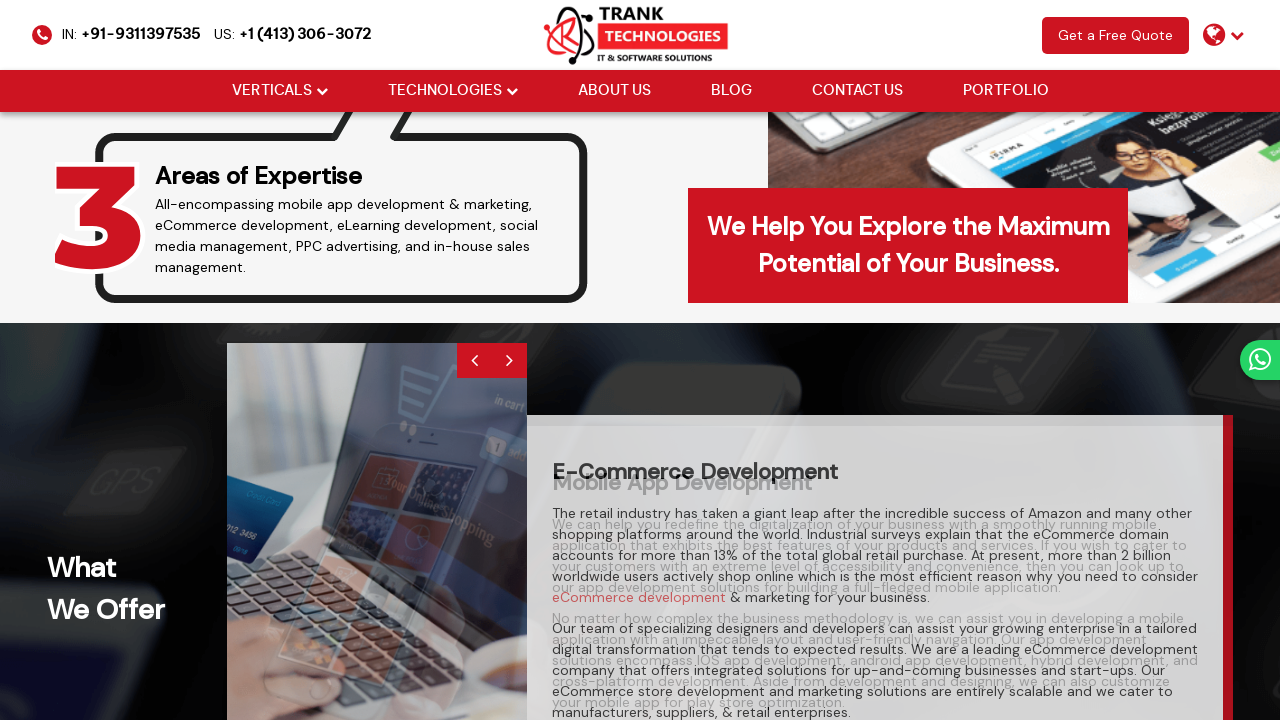

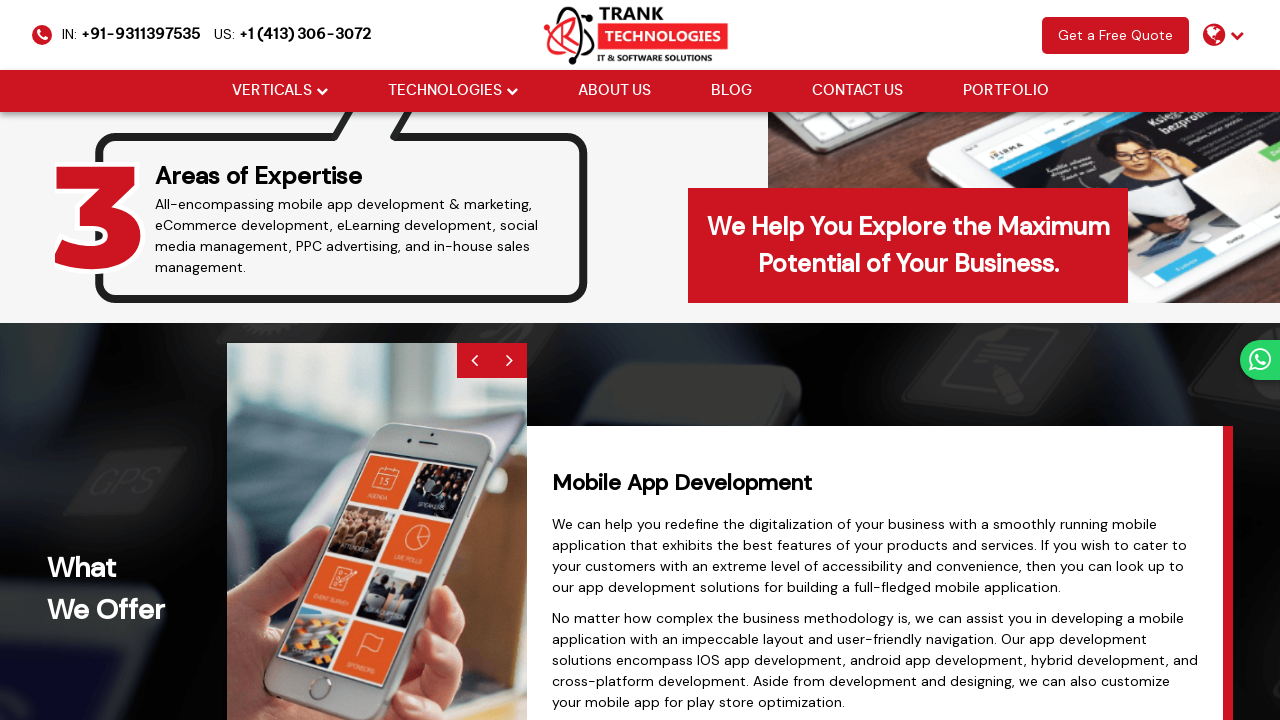